Tests multi-window handling by opening a new browser window, navigating to a different page to extract a course name, then switching back to the original window to fill a form field with that text.

Starting URL: https://rahulshettyacademy.com/angularpractice/

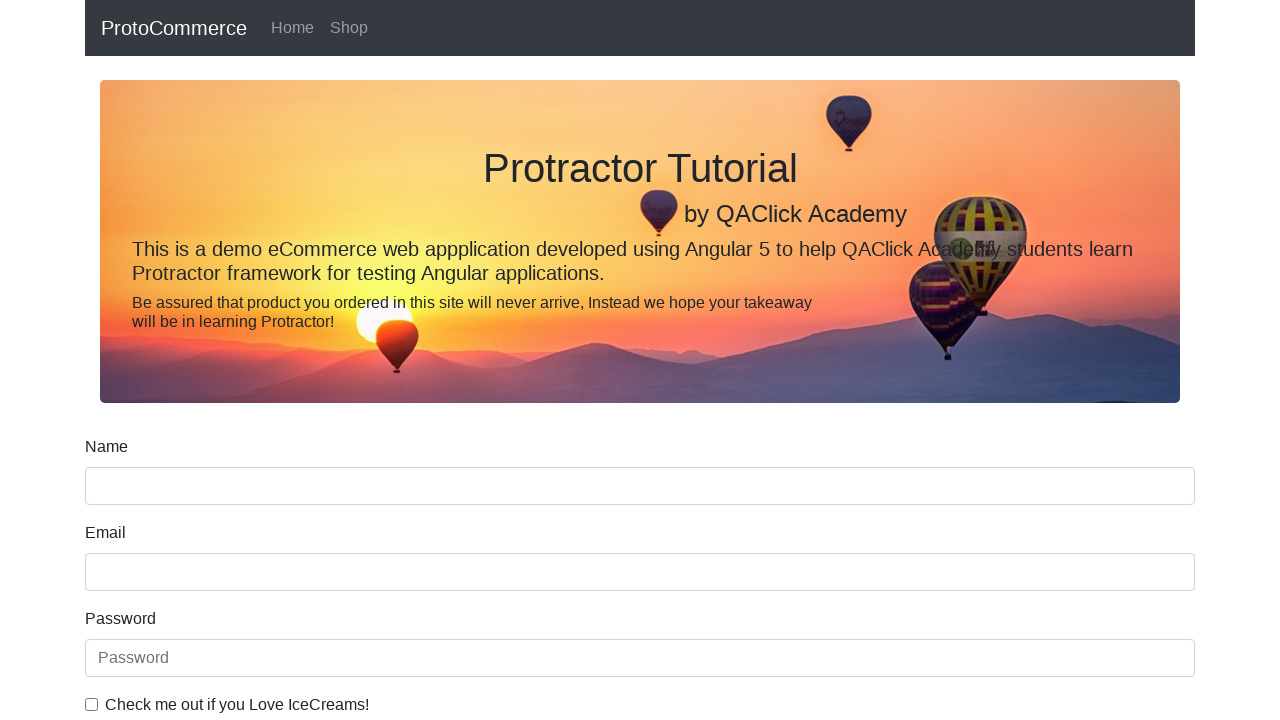

Opened a new browser window/tab
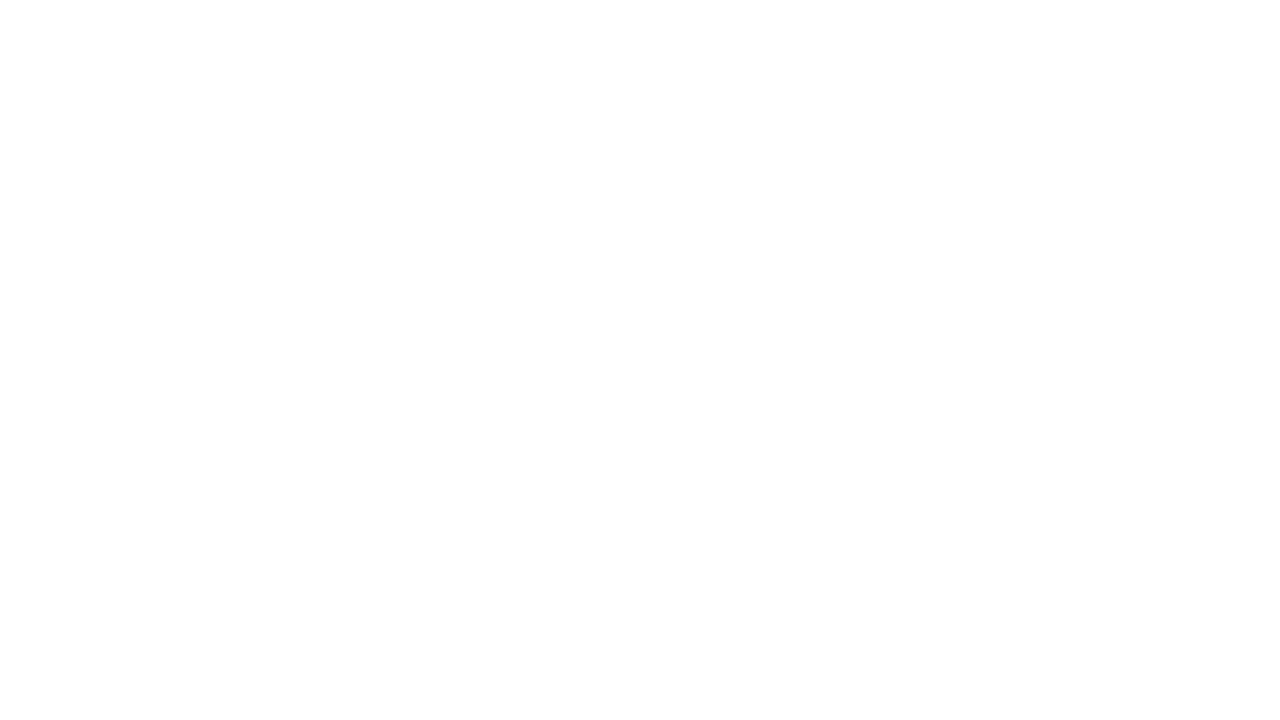

Navigated to https://rahulshettyacademy.com/ in the new window
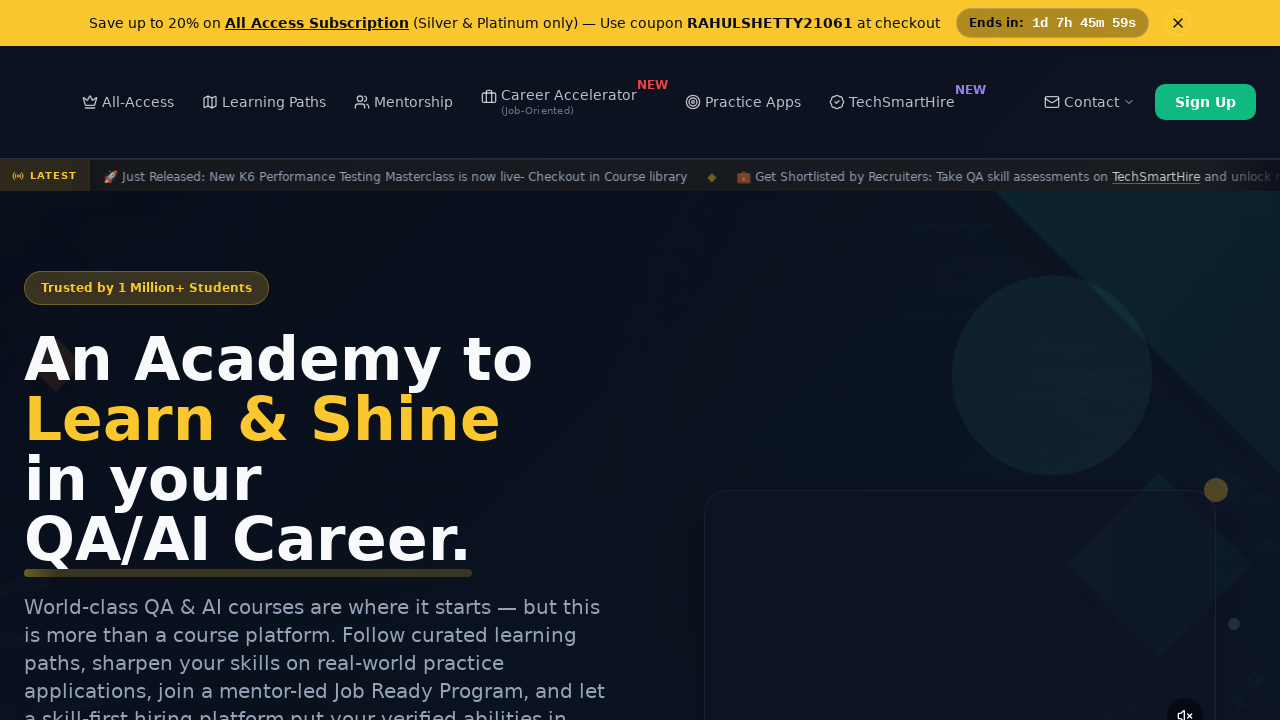

Waited for course links to load
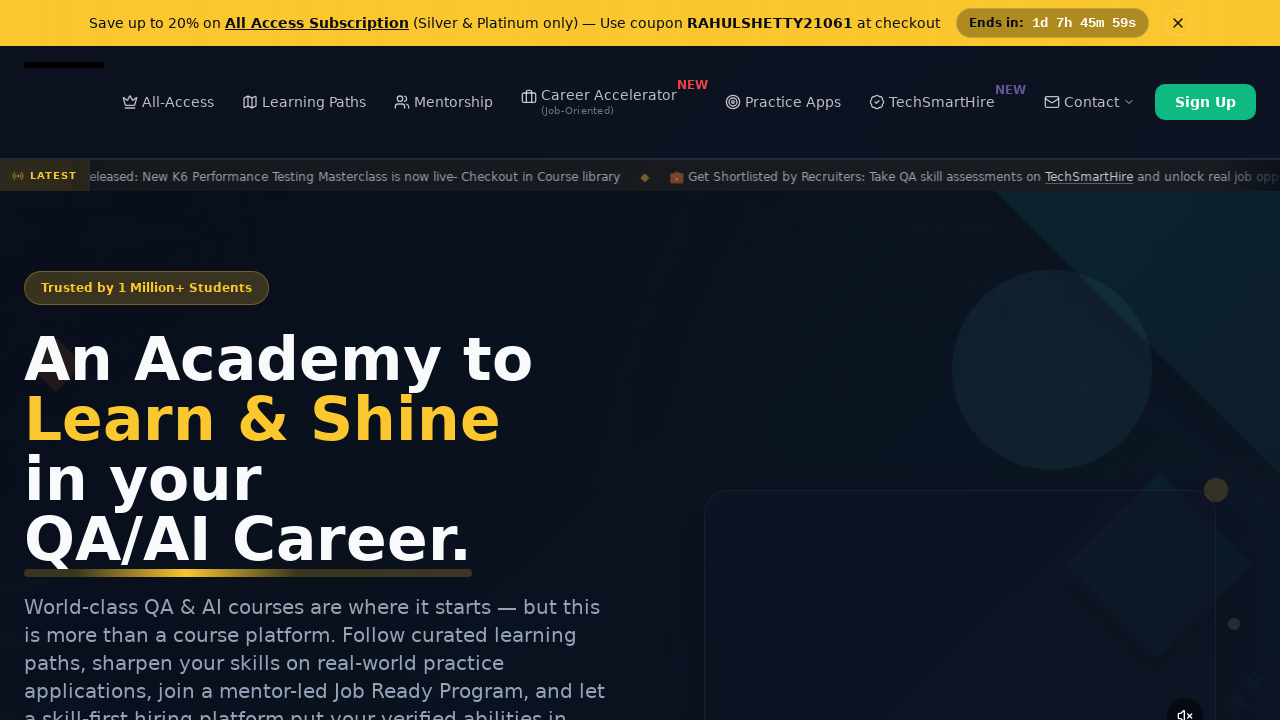

Located course links on the page
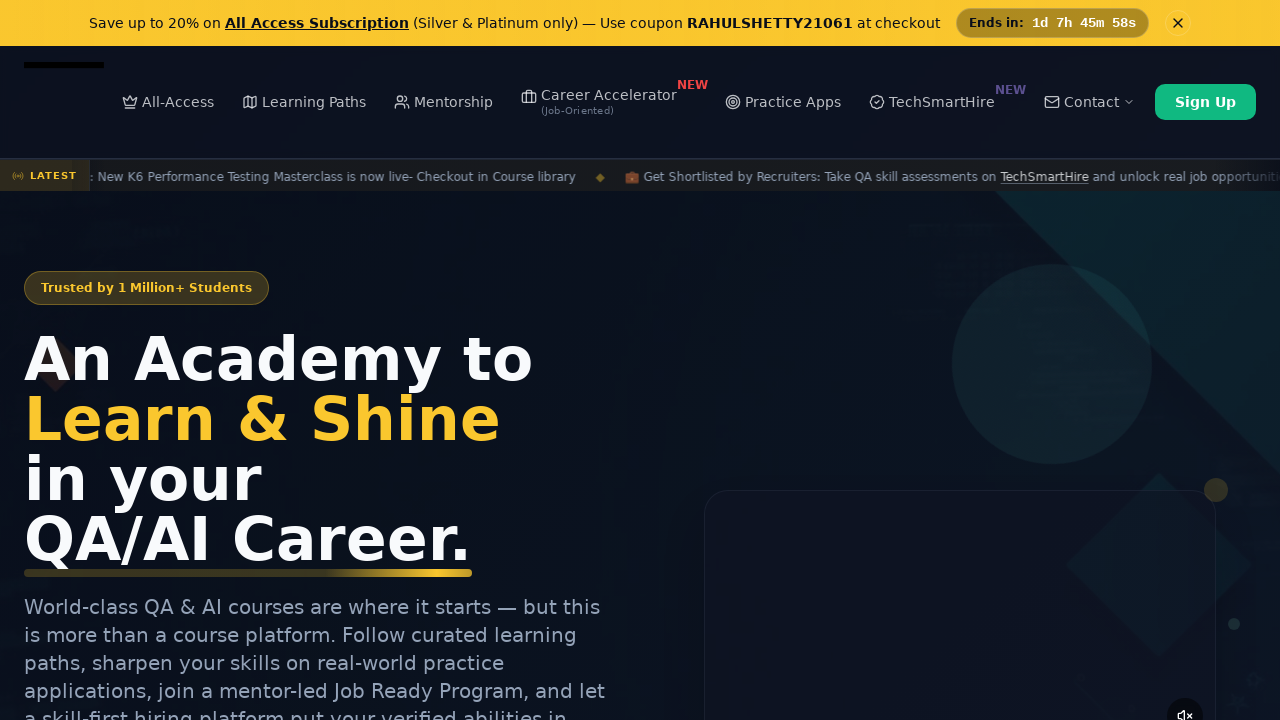

Extracted second course name: 'Playwright Testing'
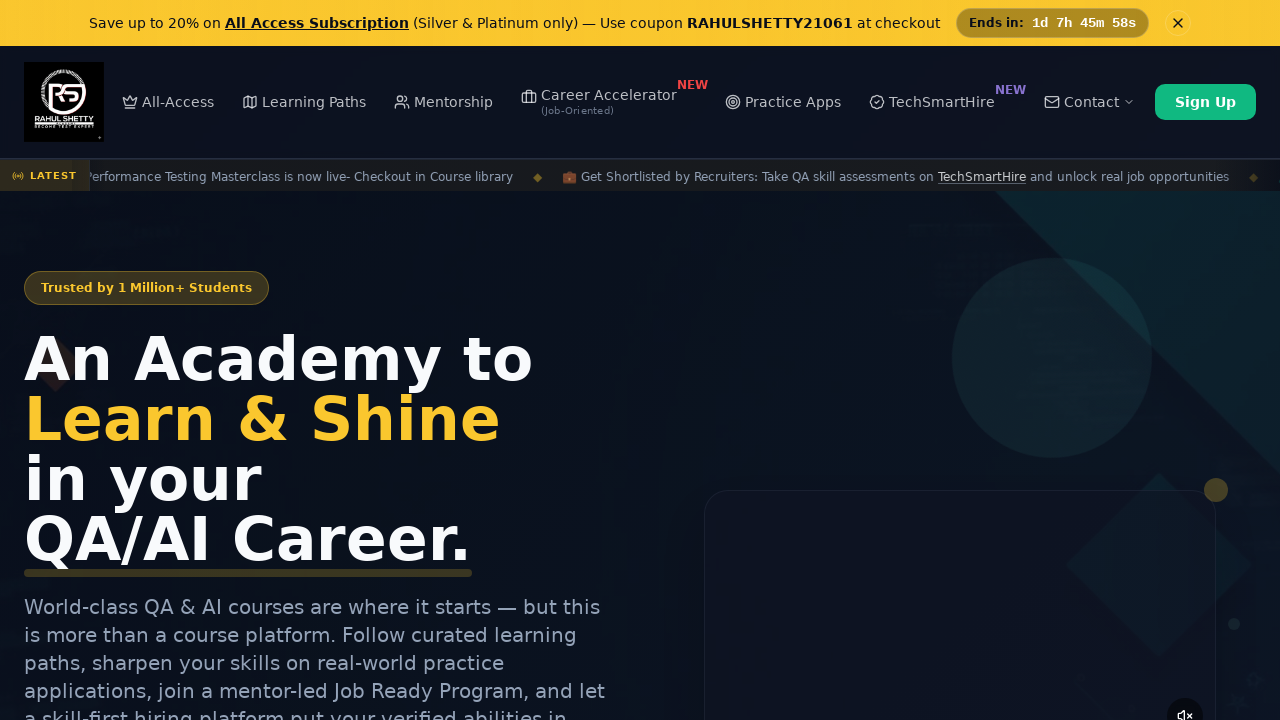

Switched back to the original window
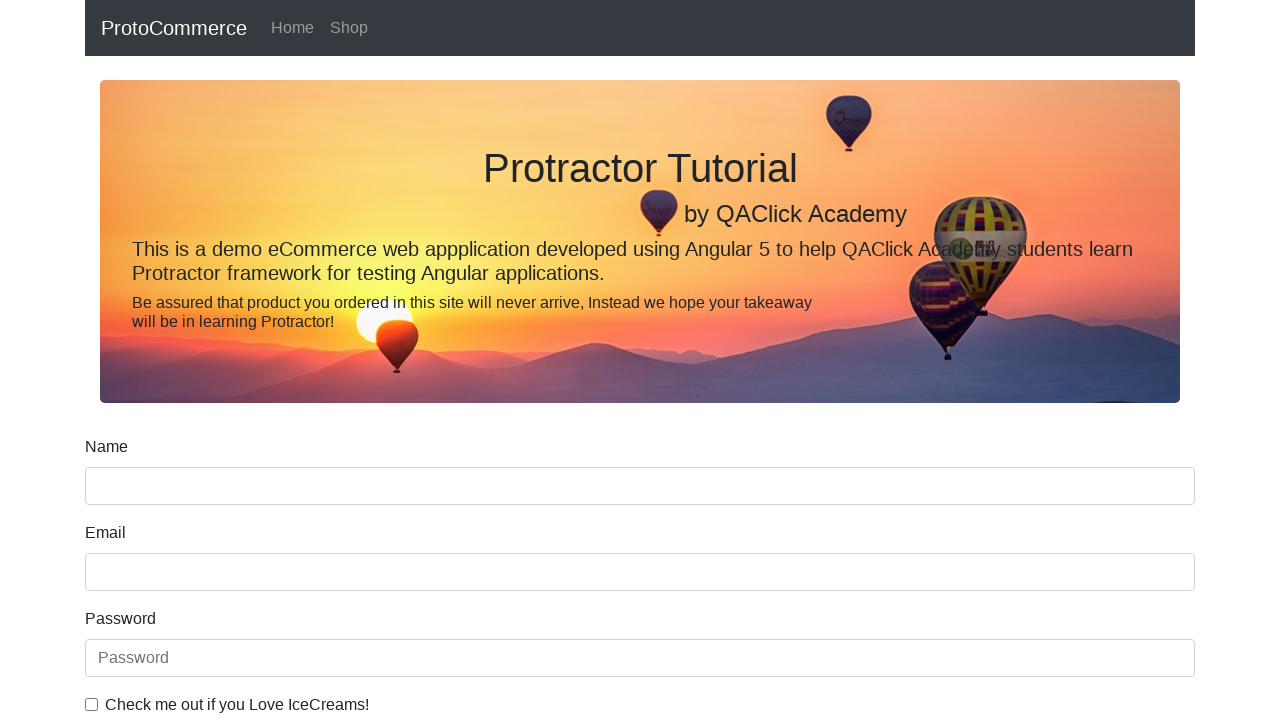

Filled name field with extracted course name: 'Playwright Testing' on input[name='name']
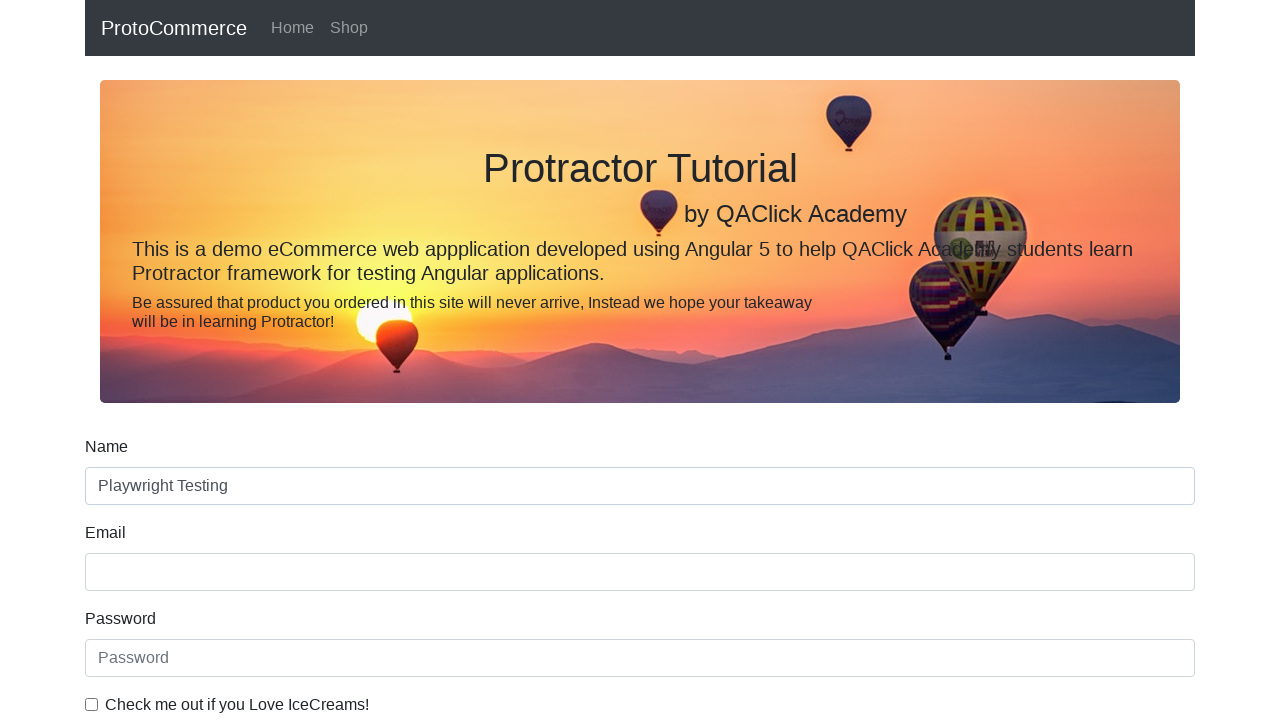

Closed the new browser window
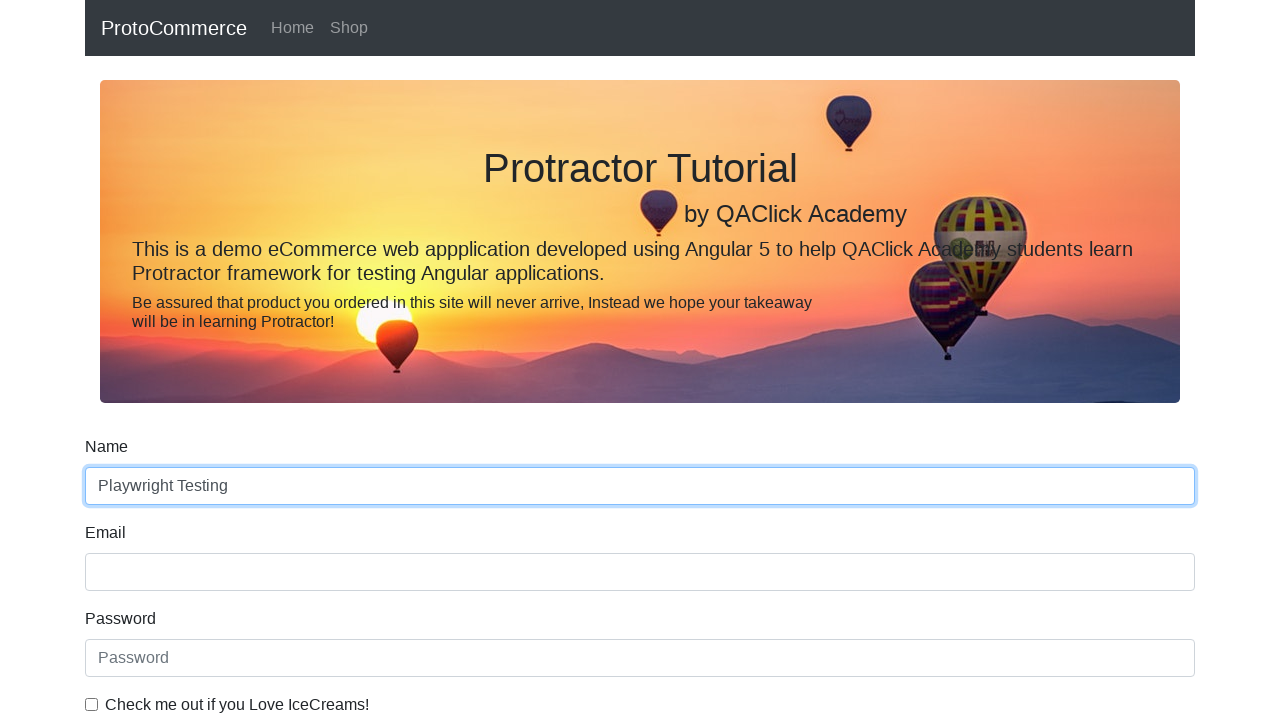

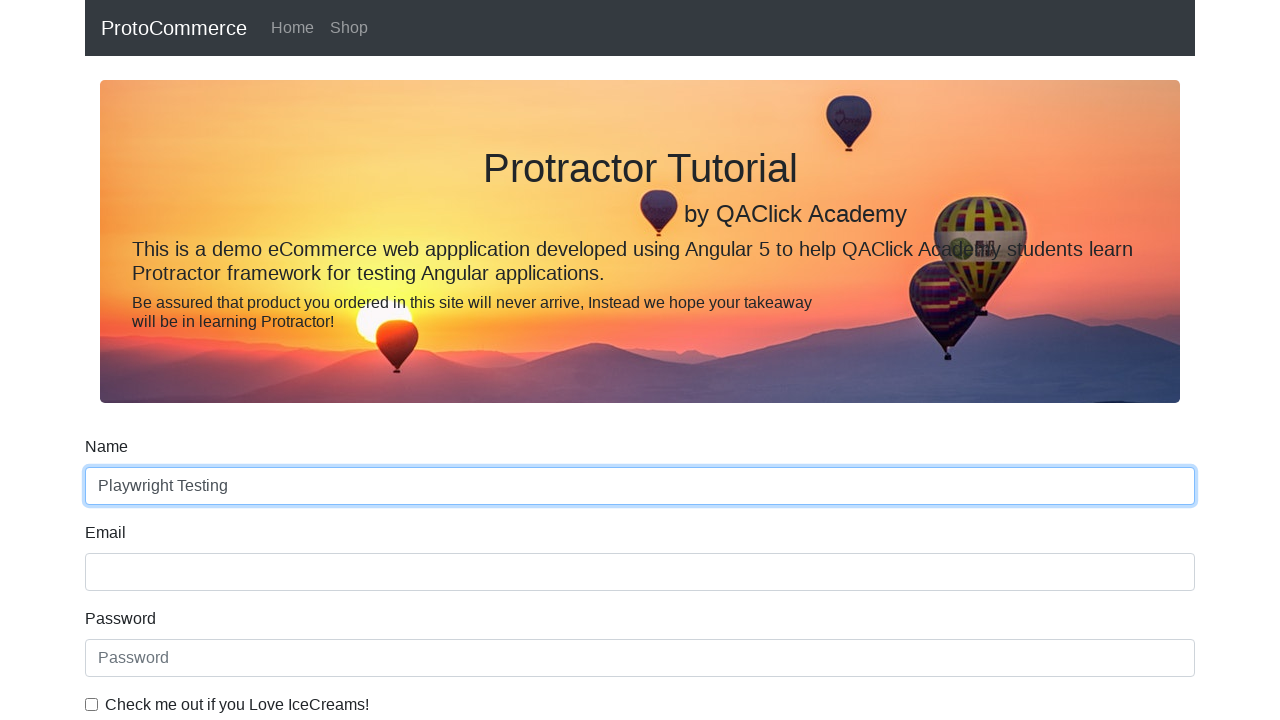